Tests dynamic dropdown functionality on a flight booking practice page by selecting origin airport (Aligarh - AIP) and destination airport (Udaipur - UDR) from cascading dropdowns.

Starting URL: https://rahulshettyacademy.com/dropdownsPractise/

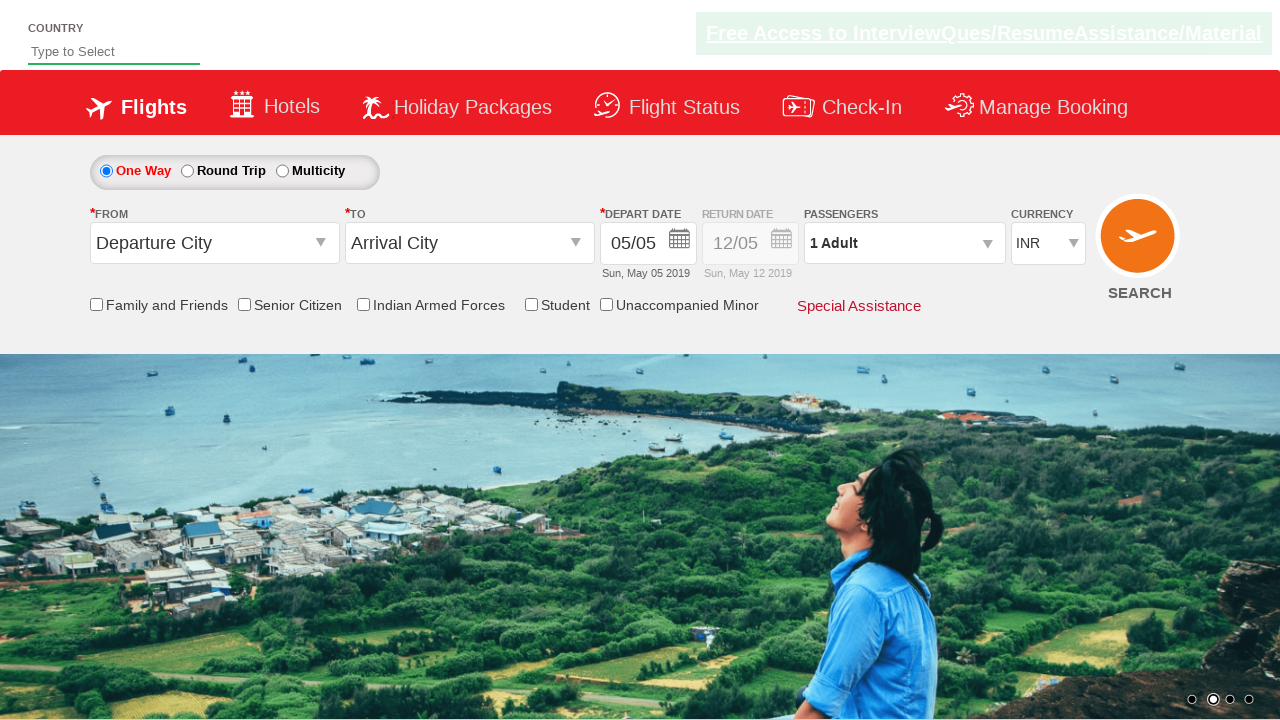

Clicked origin station dropdown to open it at (323, 244) on #ctl00_mainContent_ddl_originStation1_CTXTaction
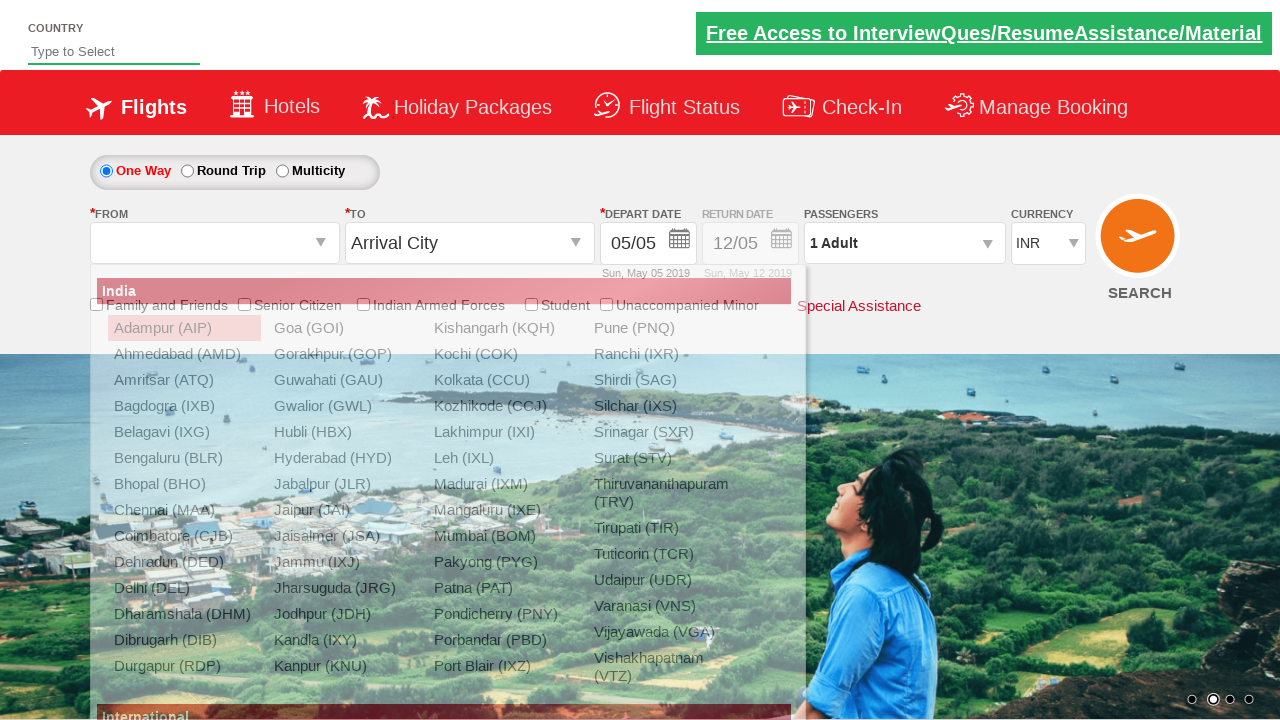

Selected origin airport Aligarh (AIP) from dropdown at (184, 328) on xpath=//div[@id='glsctl00_mainContent_ddl_originStation1_CTNR']//a[@value='AIP']
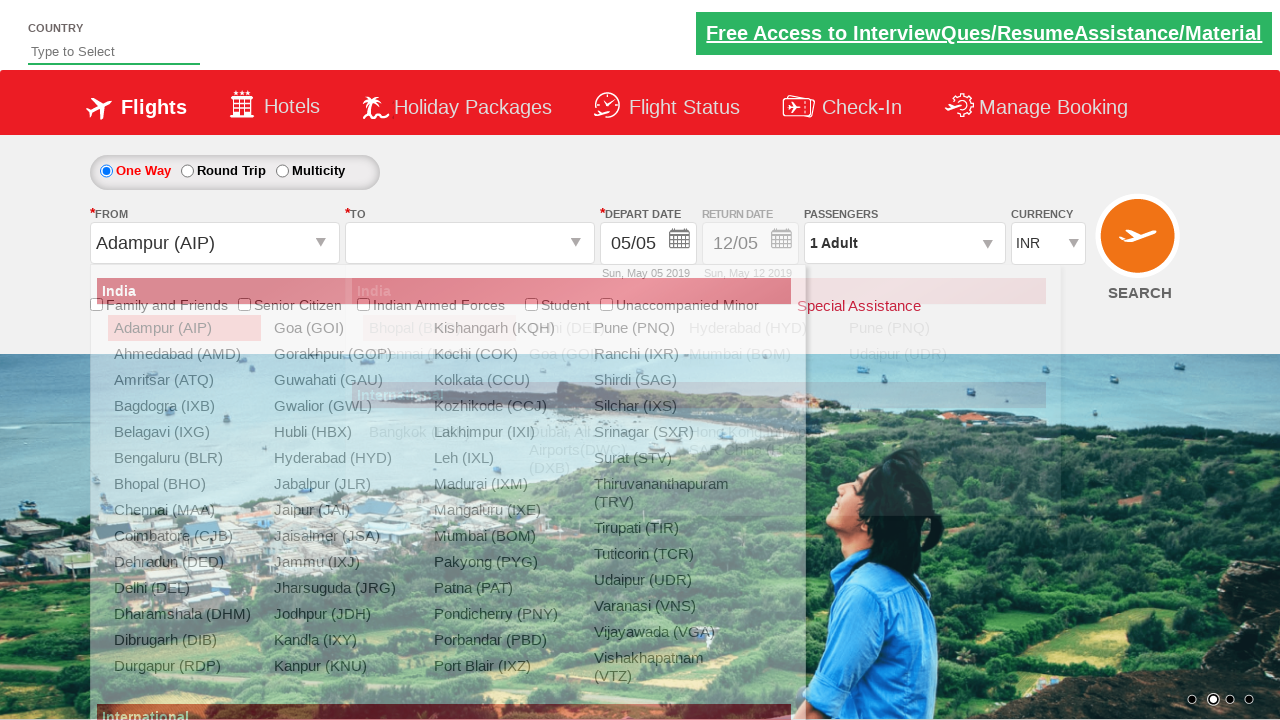

Waited for destination dropdown to become active
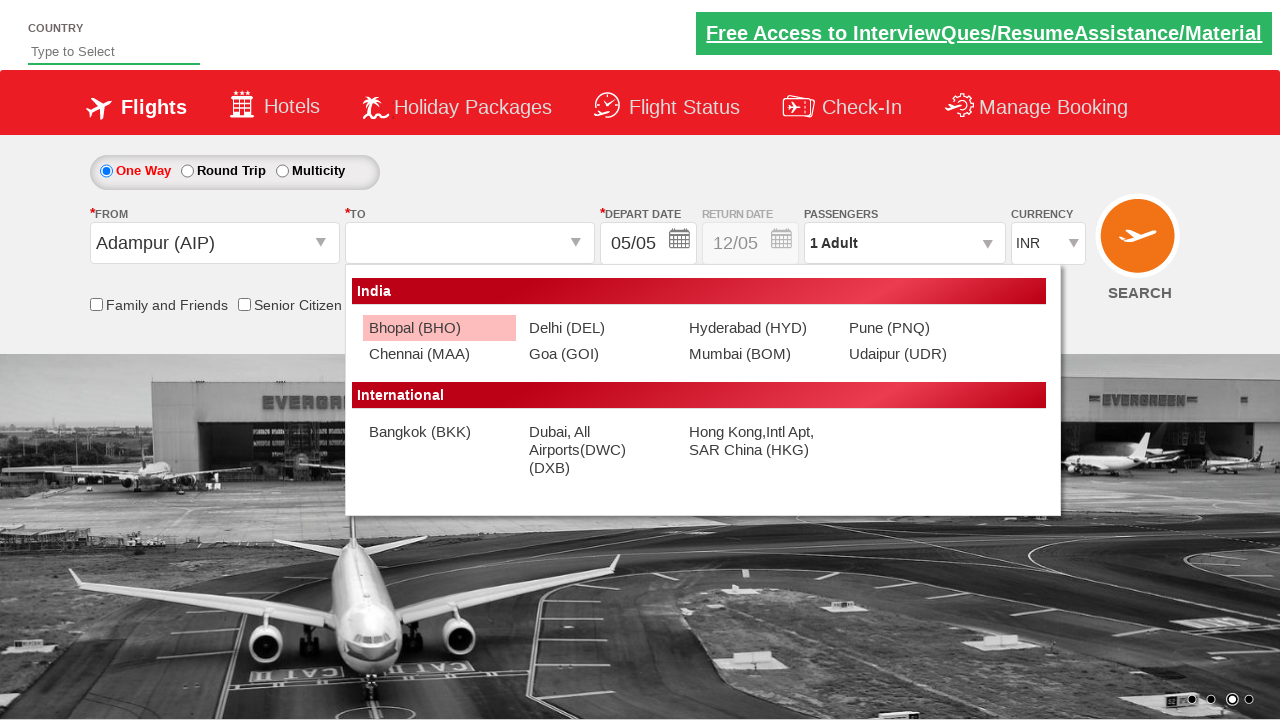

Selected destination airport Udaipur (UDR) from dropdown at (919, 354) on xpath=//div[@id='glsctl00_mainContent_ddl_destinationStation1_CTNR']//a[@value='
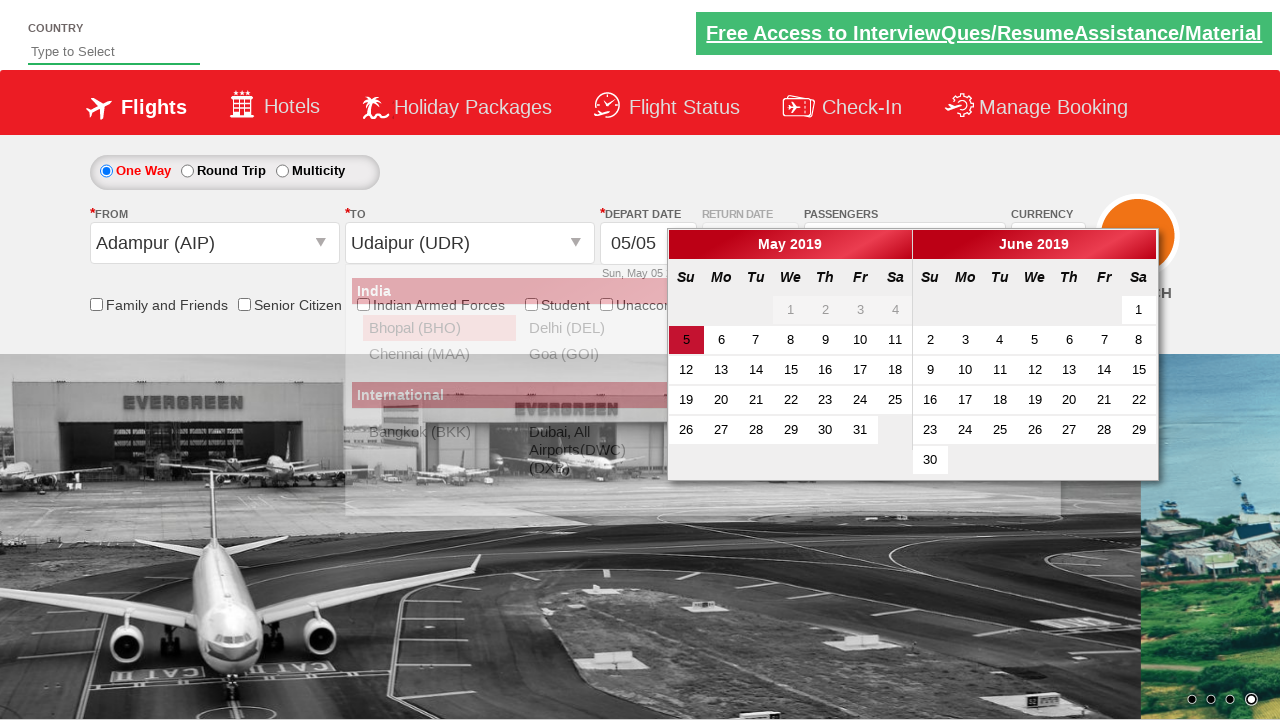

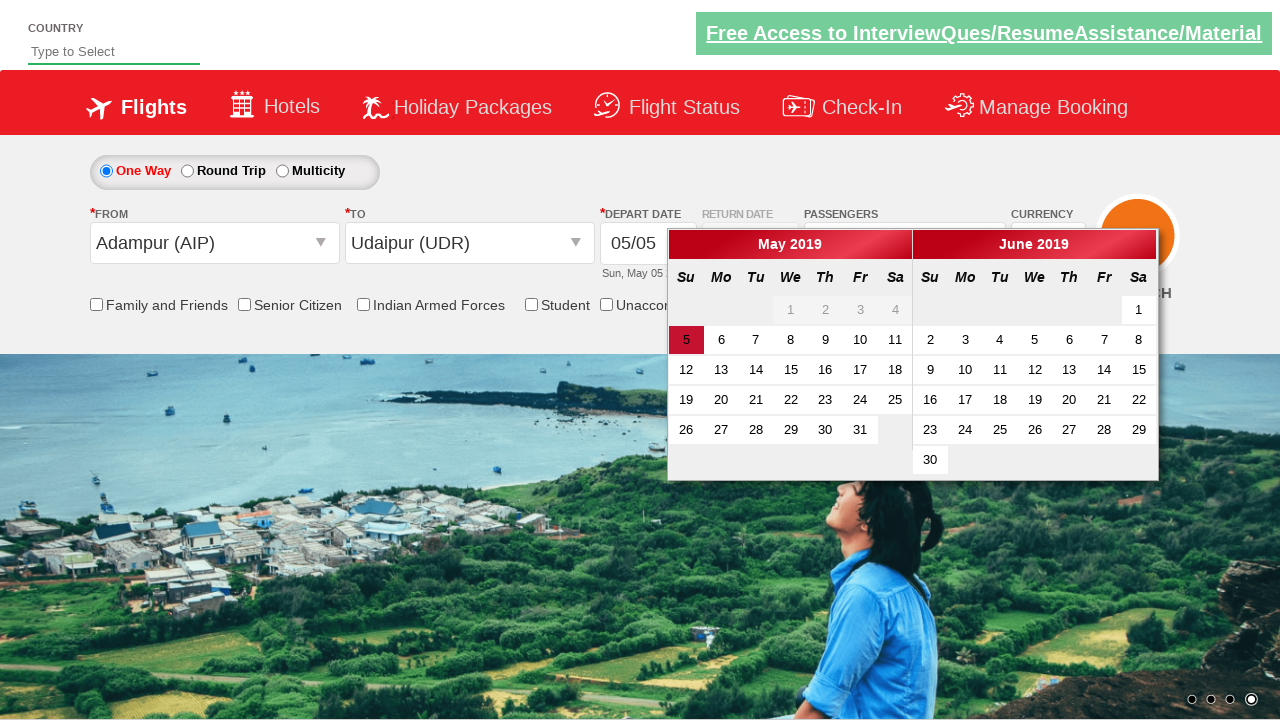